Tests dropdown selection by selecting Option 1 using visible text

Starting URL: https://the-internet.herokuapp.com/dropdown

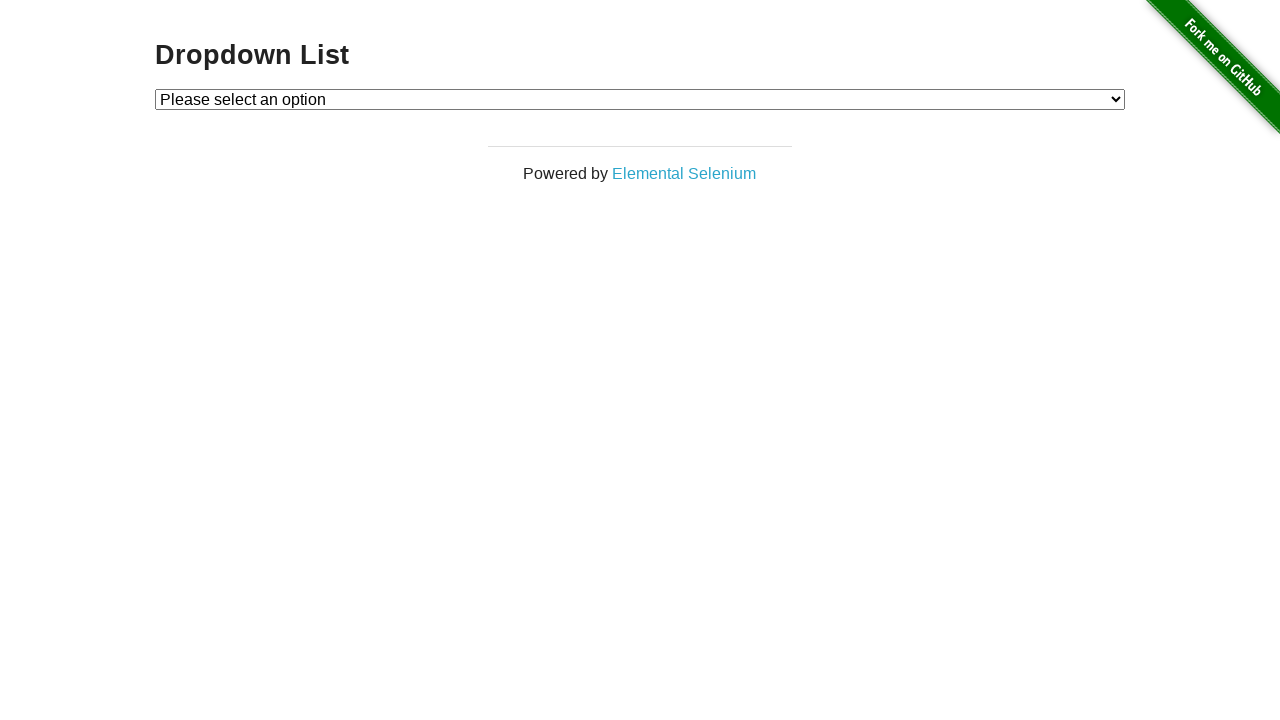

Located dropdown element with id 'dropdown'
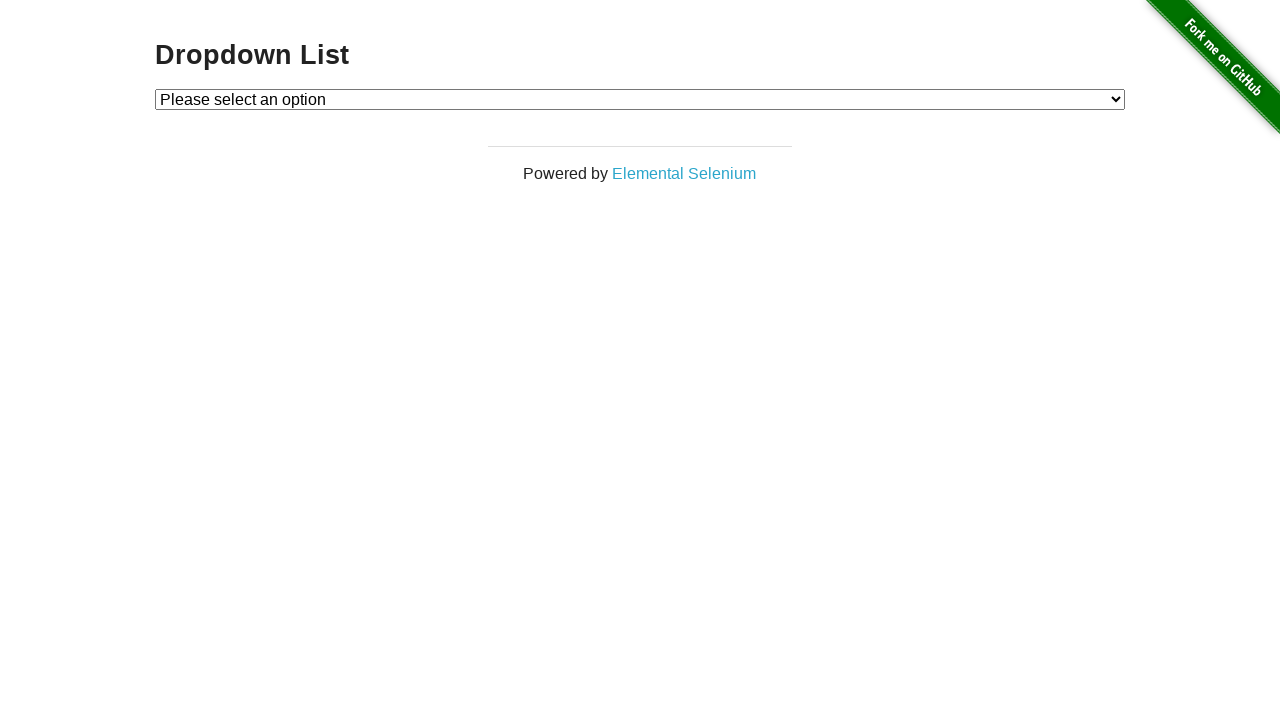

Selected Option 1 from dropdown by visible text on #dropdown
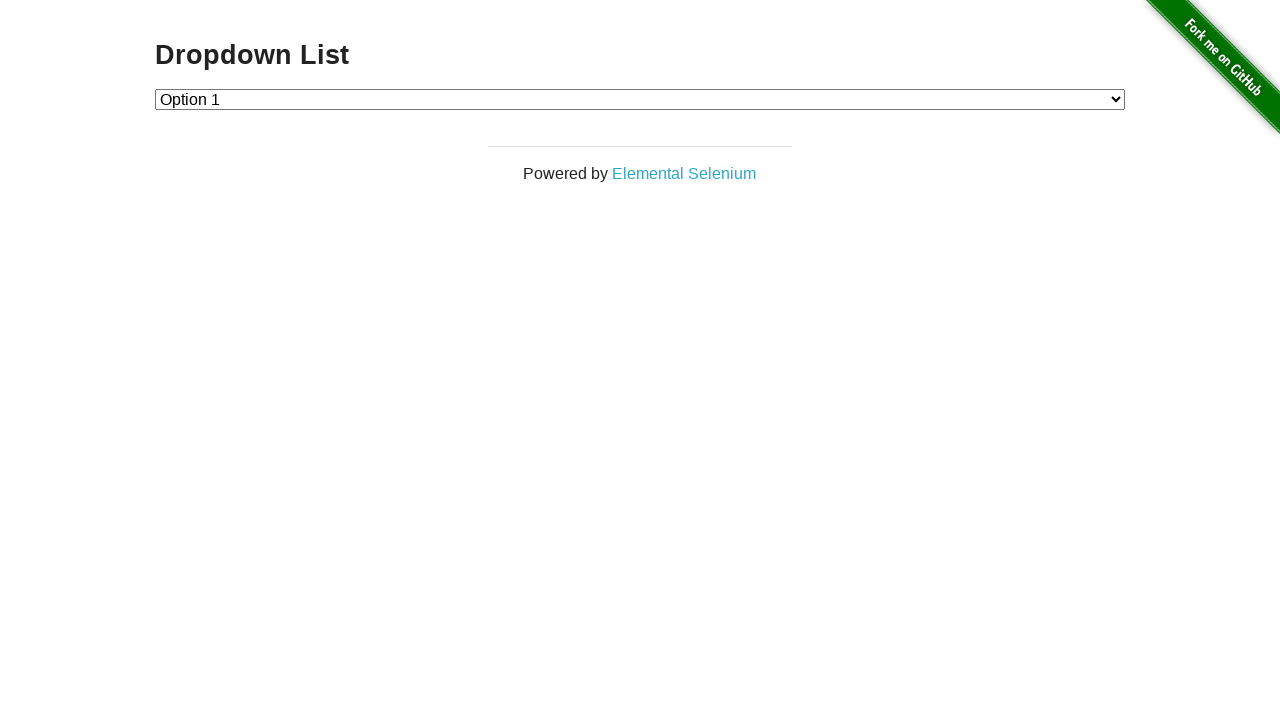

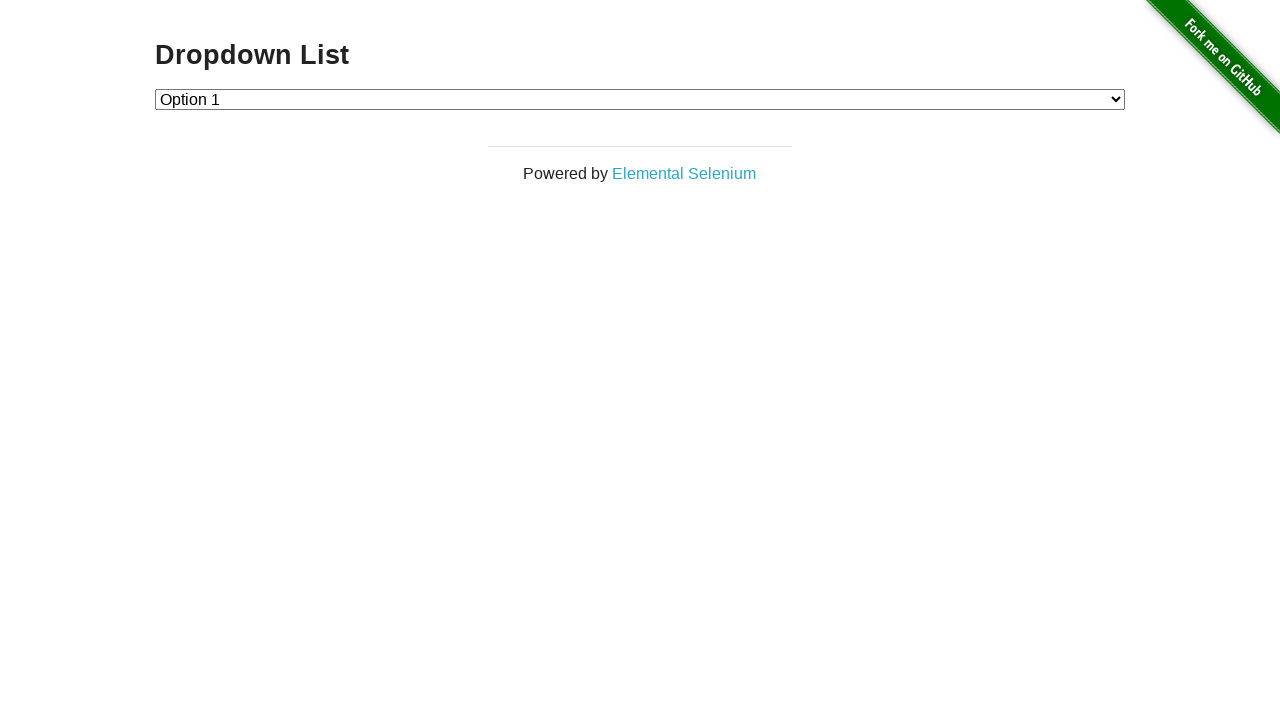